Tests a slow calculator application by setting a delay value, performing an addition operation (7+8), and verifying the result equals 15

Starting URL: https://bonigarcia.dev/selenium-webdriver-java/slow-calculator.html

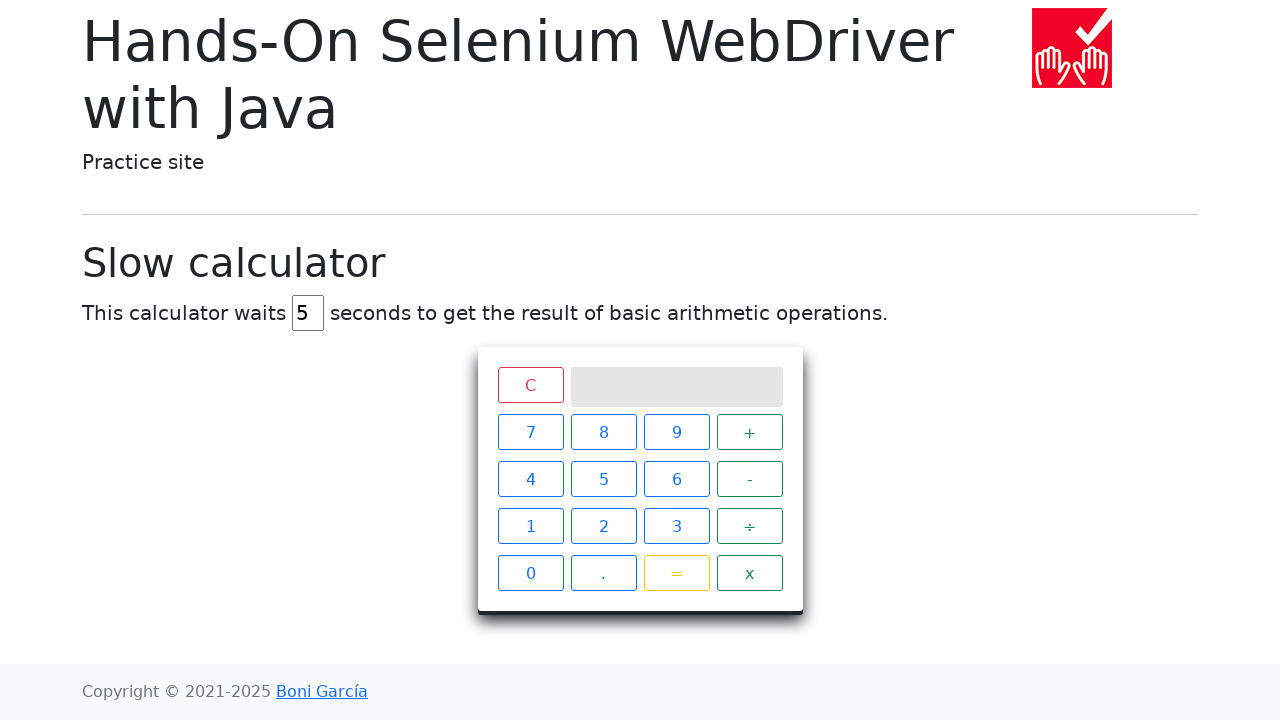

Navigated to slow calculator application
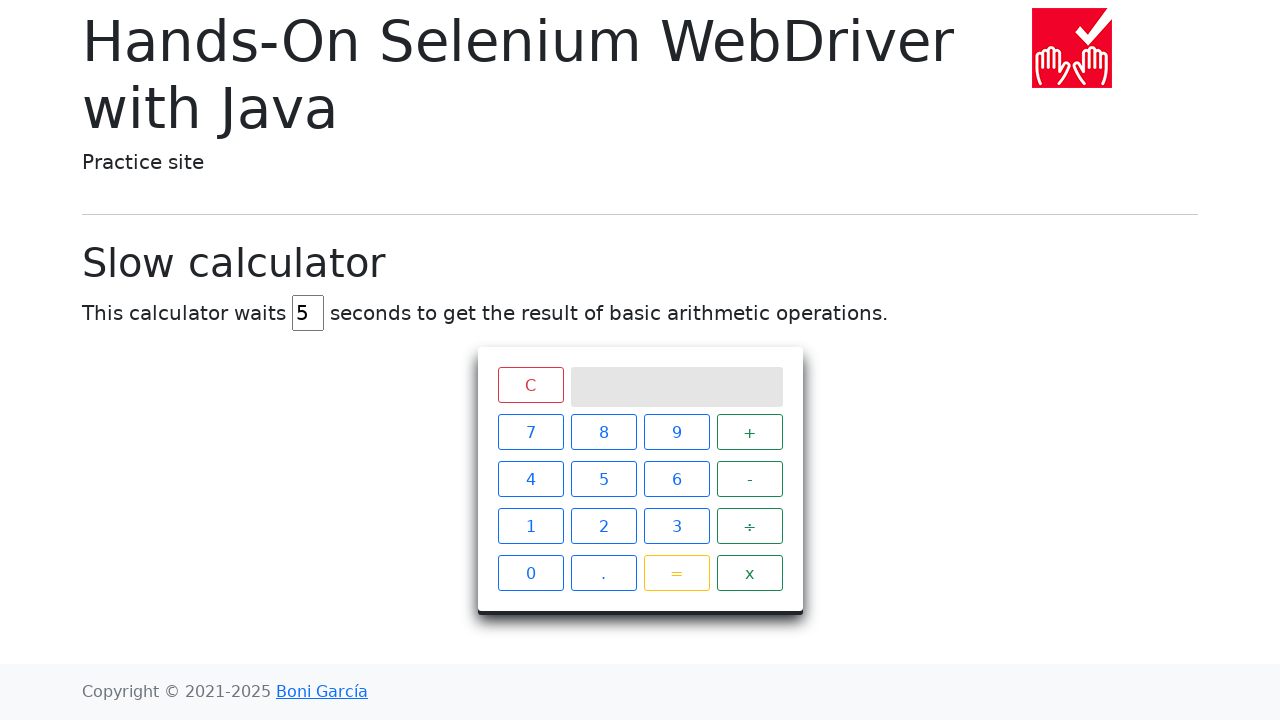

Cleared delay input field on #delay
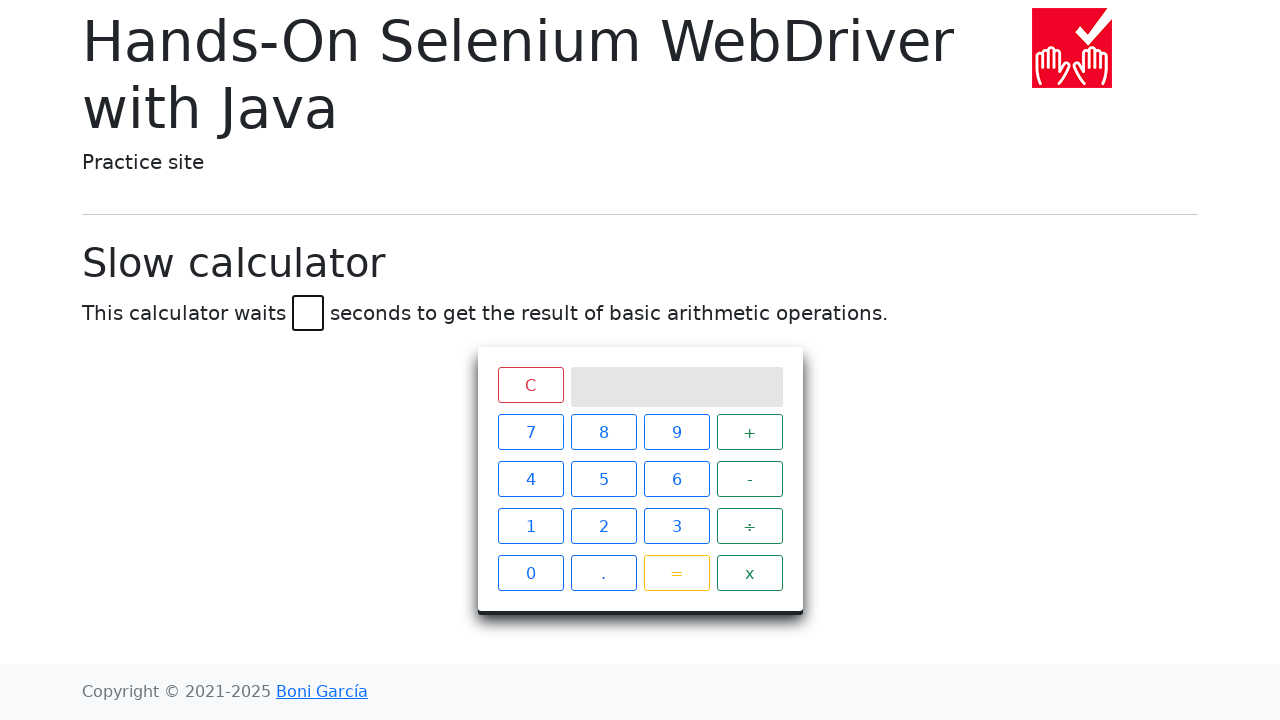

Set delay value to 45 seconds on #delay
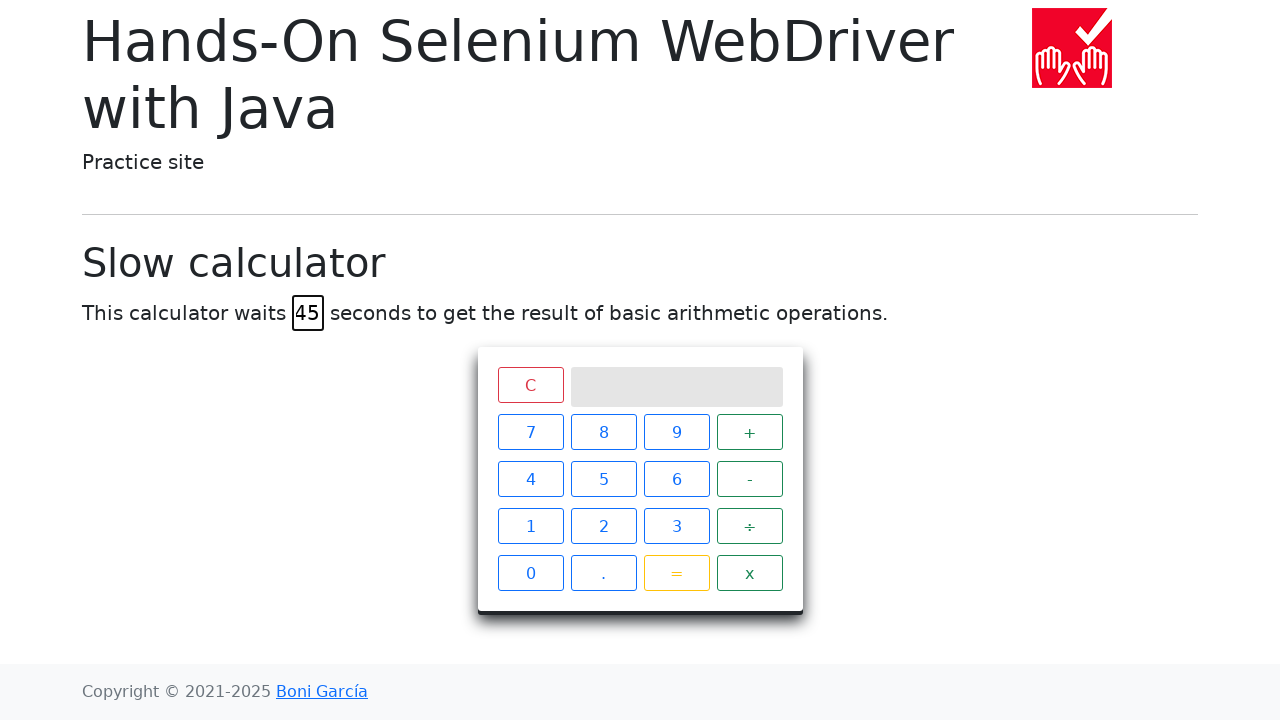

Clicked calculator button '7' at (530, 432) on xpath=//span[text()='7']
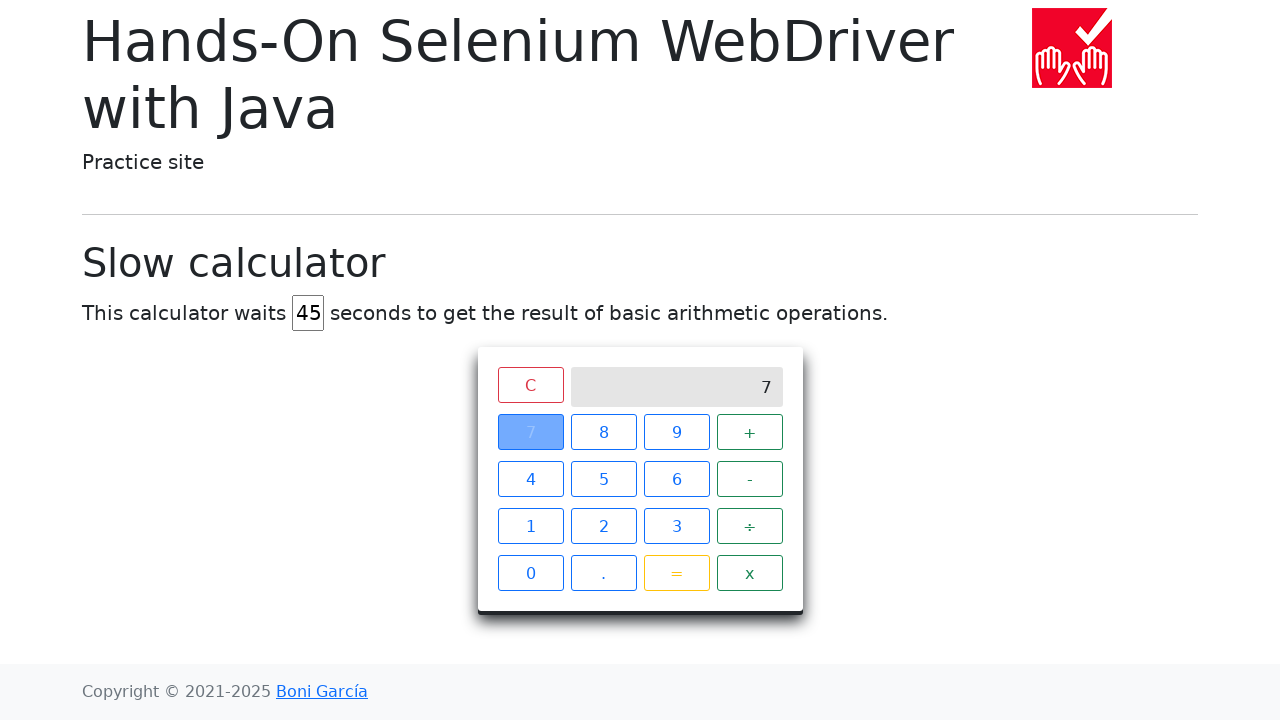

Clicked calculator button '+' at (750, 432) on xpath=//span[text()='+']
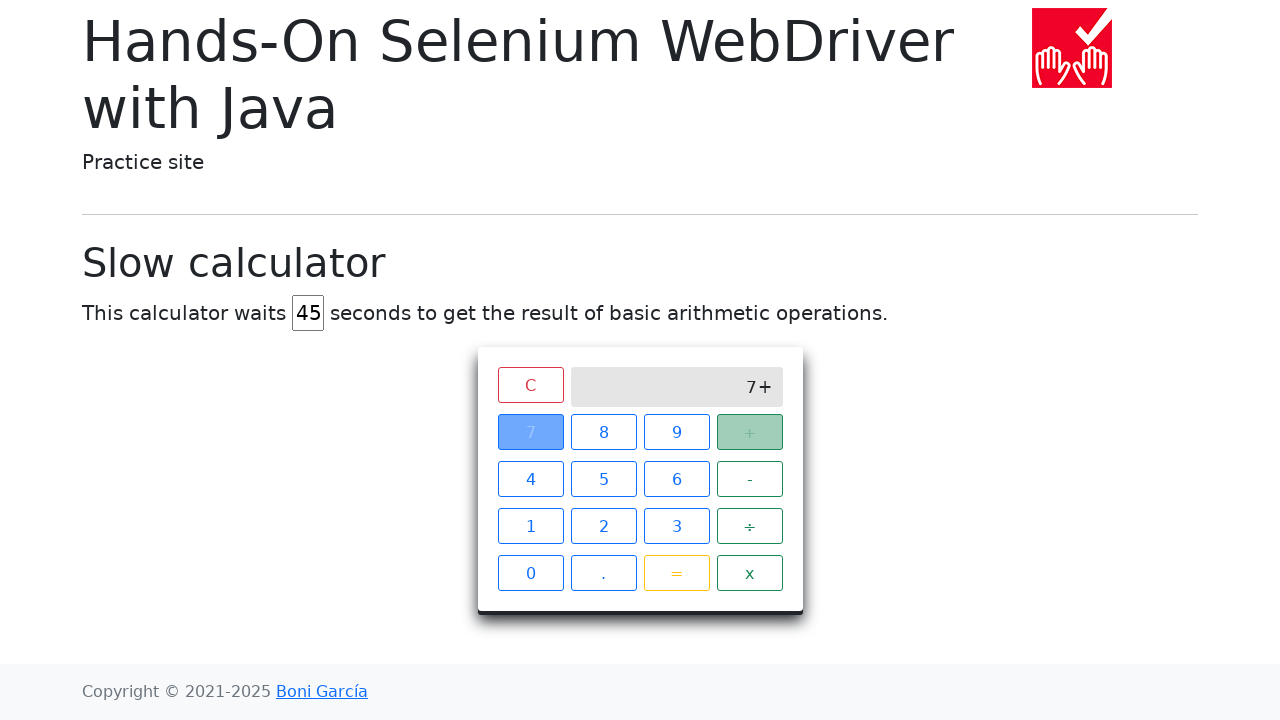

Clicked calculator button '8' at (604, 432) on xpath=//span[text()='8']
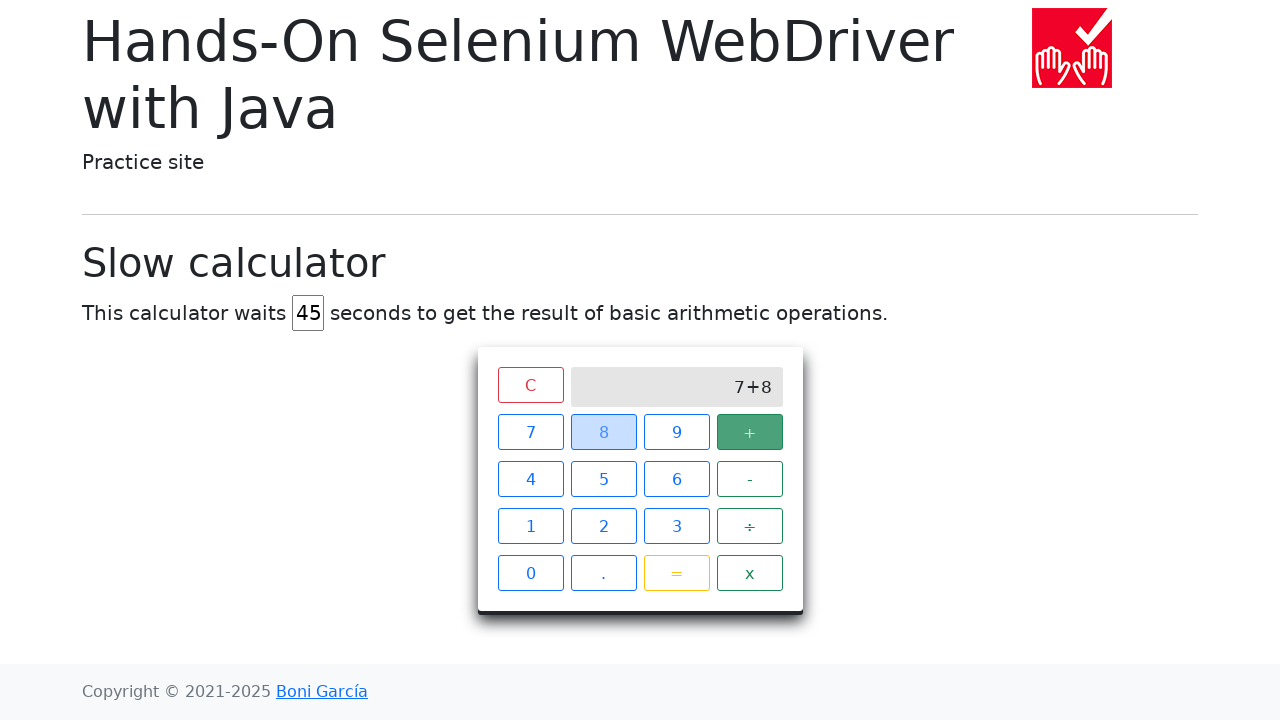

Clicked calculator button '=' at (676, 573) on xpath=//span[text()='=']
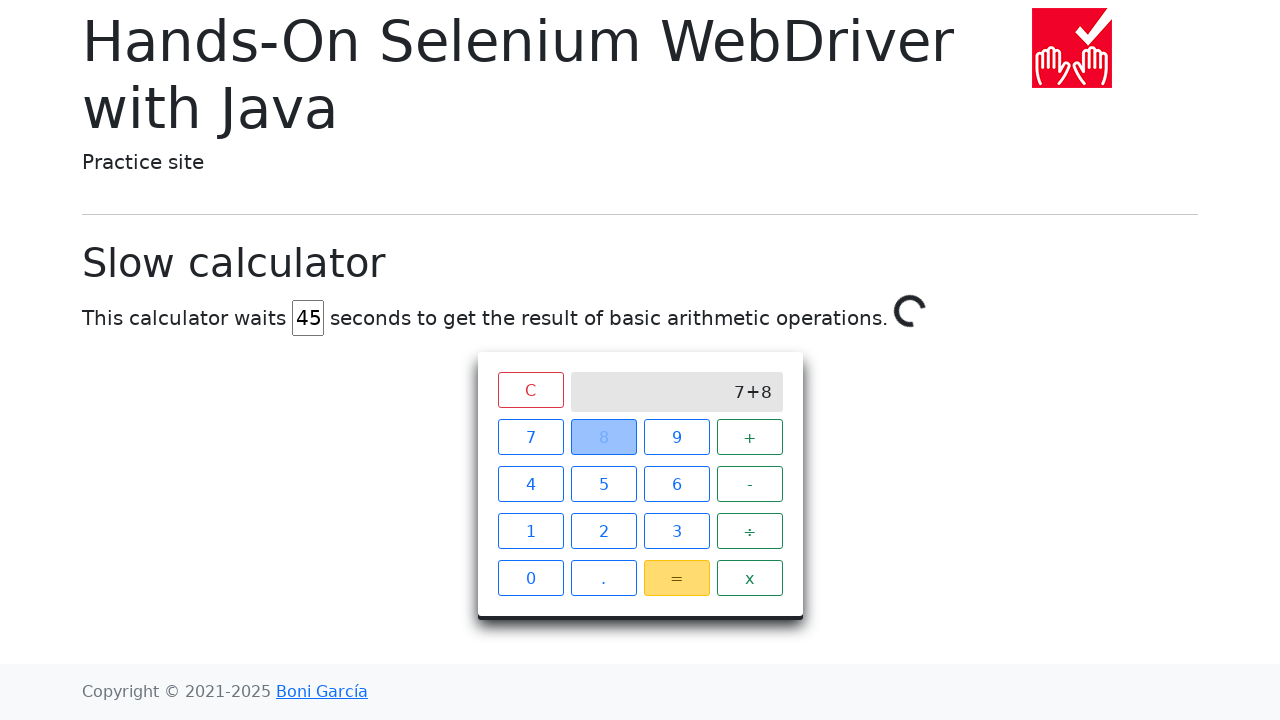

Verified calculator result equals 15
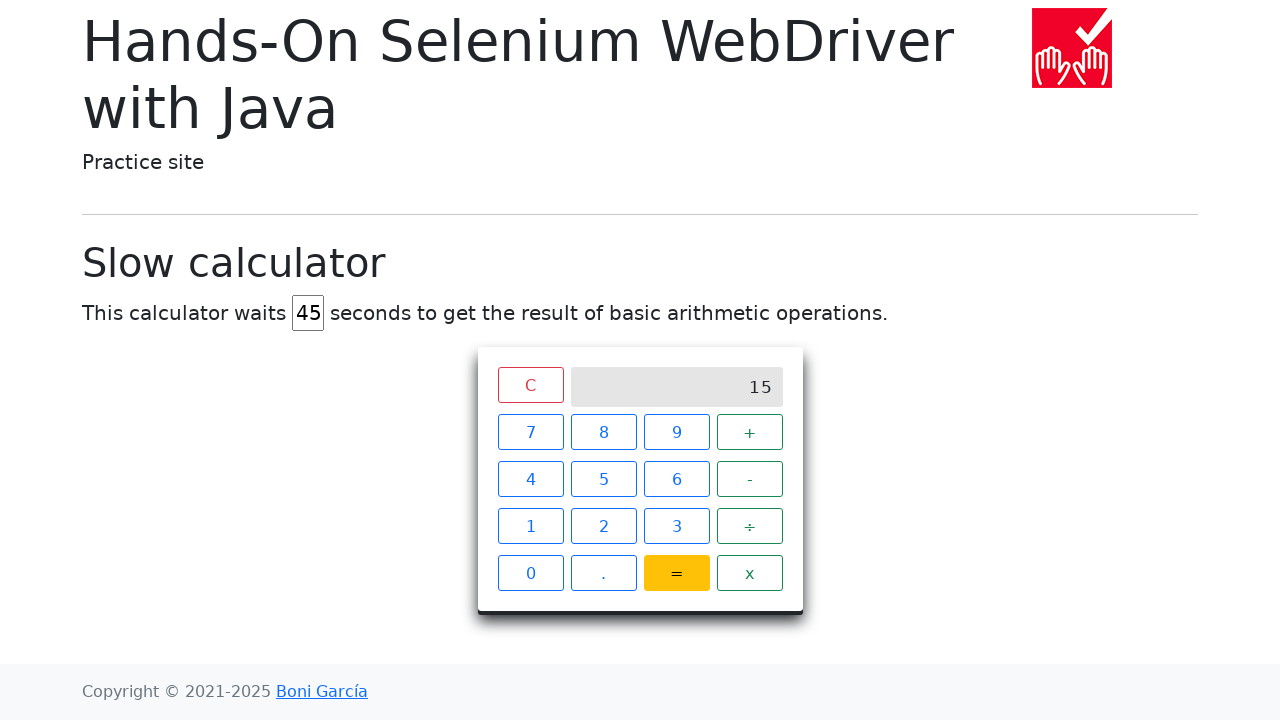

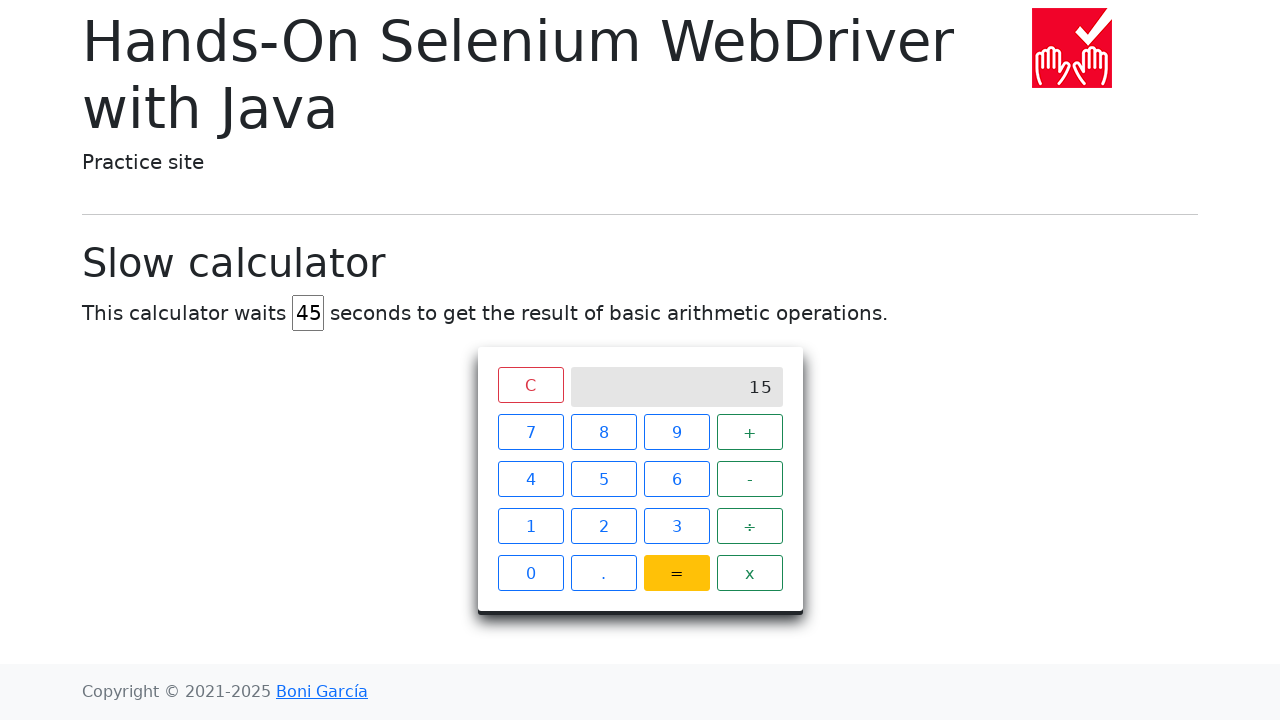